Tests product filtering on BrowserStack demo e-commerce site by clicking the Samsung vendor filter and verifying the product count decreases

Starting URL: https://bstackdemo.com/

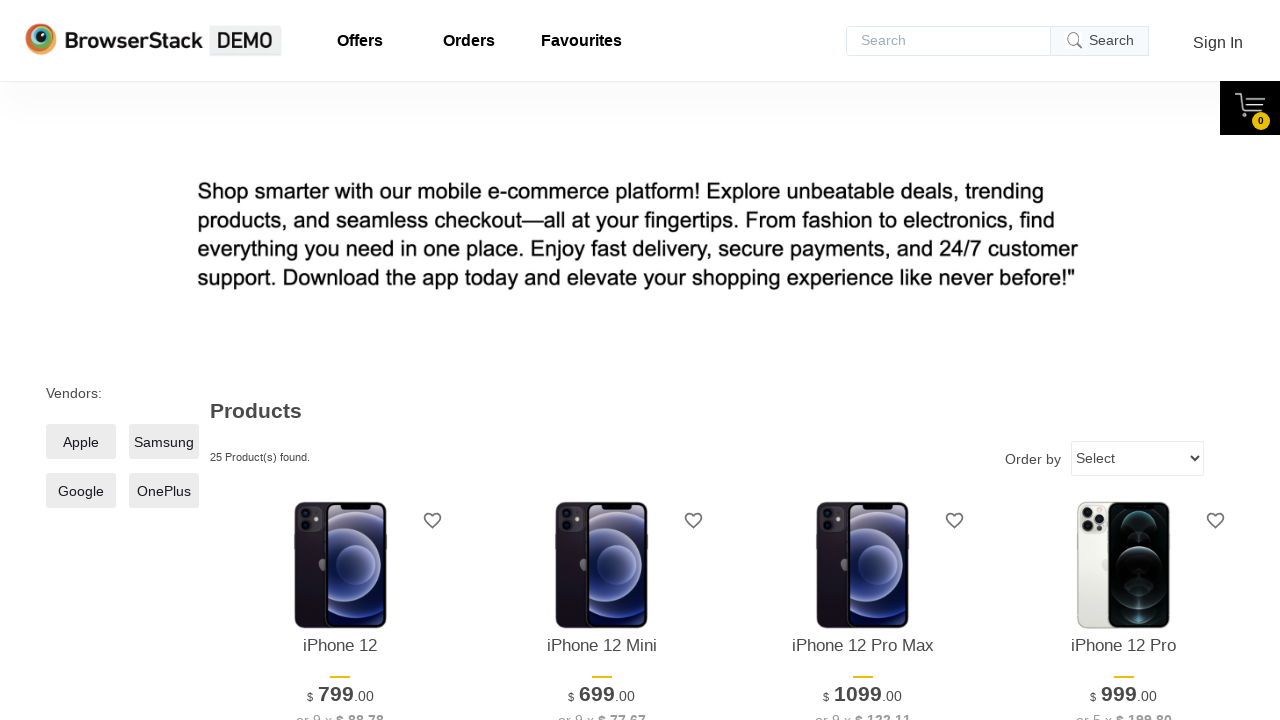

Initial products loaded on BrowserStack demo e-commerce site
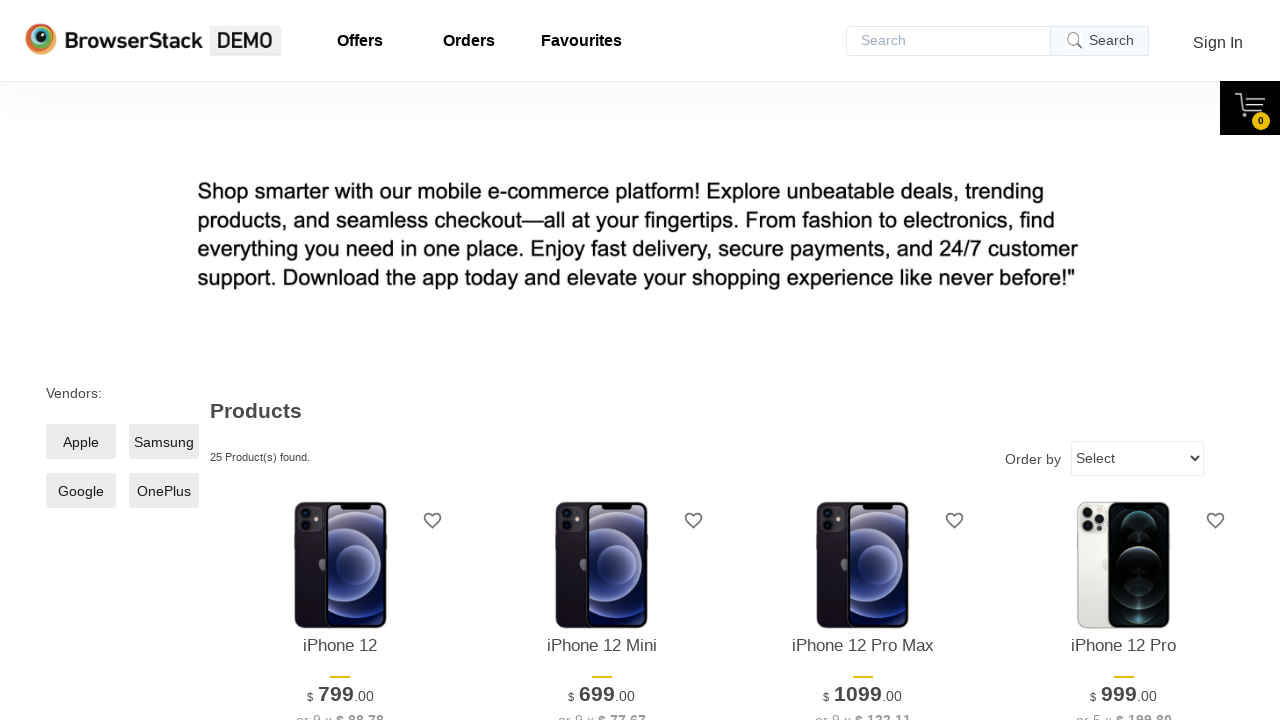

Clicked Samsung vendor filter at (164, 442) on xpath=//span[text()='Samsung']
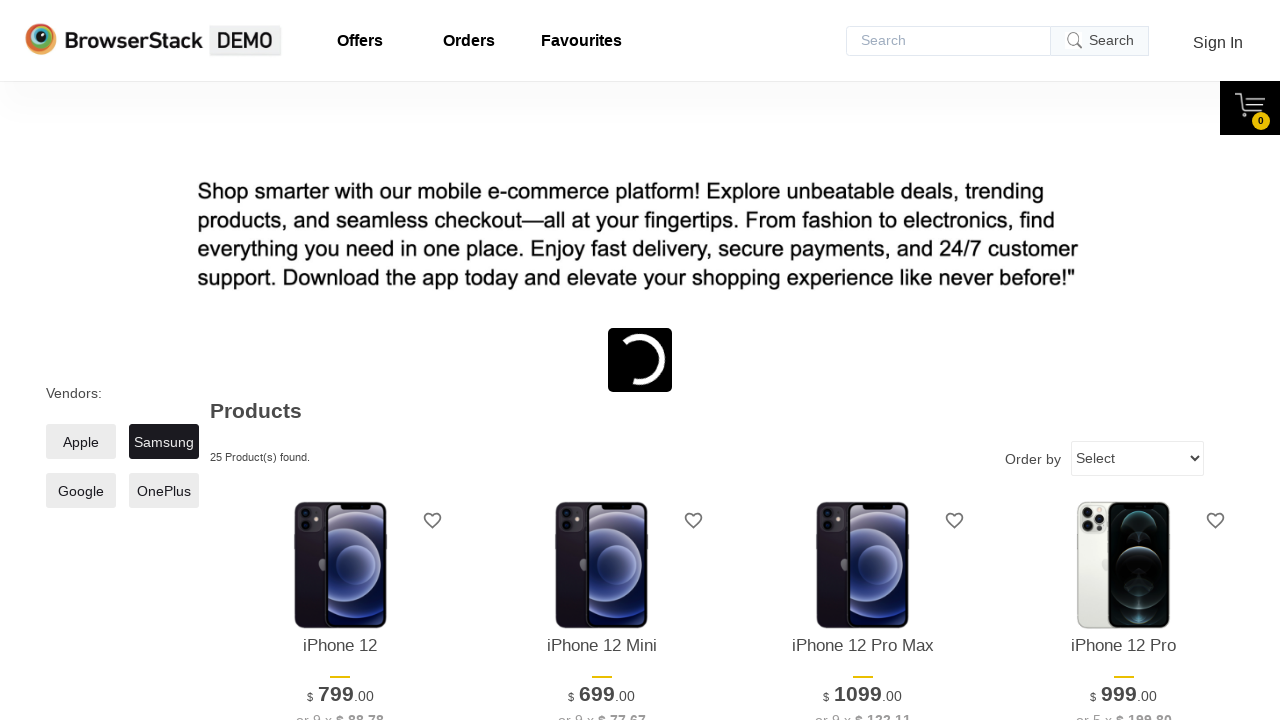

Waited for Samsung filter to apply
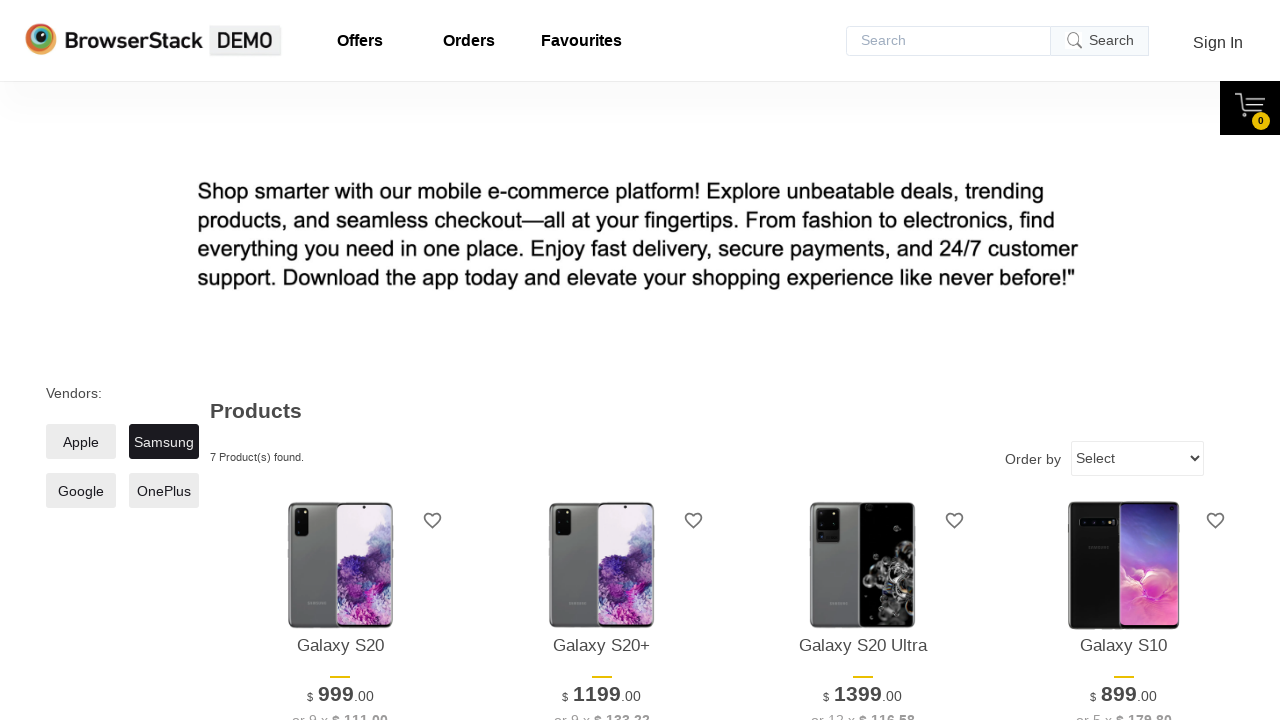

Filtered products loaded, product count decreased after applying Samsung filter
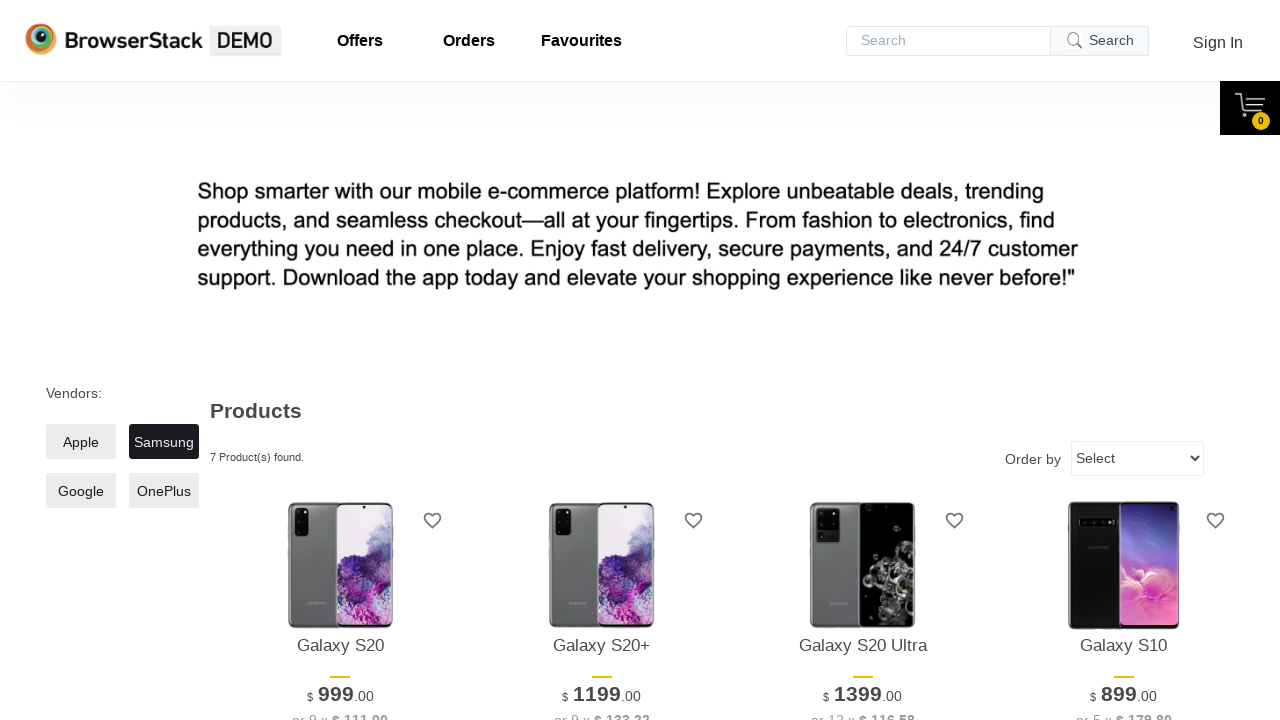

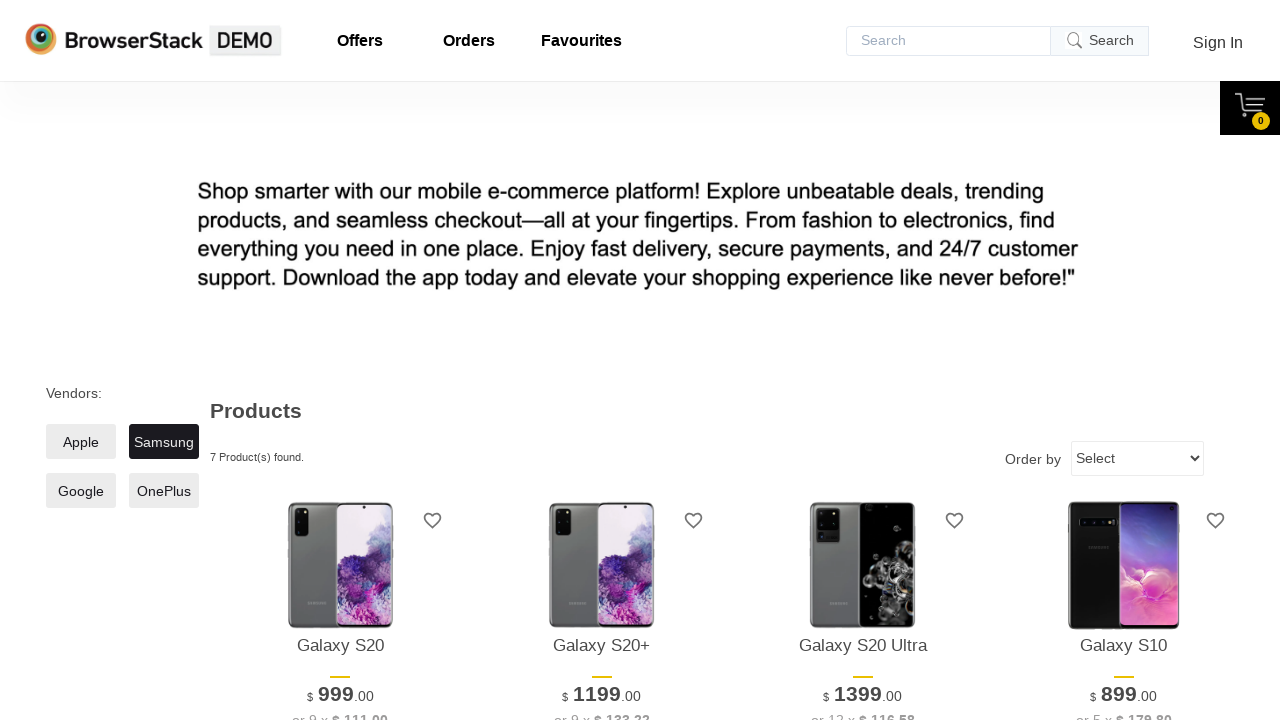